Tests that todo data persists after page reload

Starting URL: https://demo.playwright.dev/todomvc

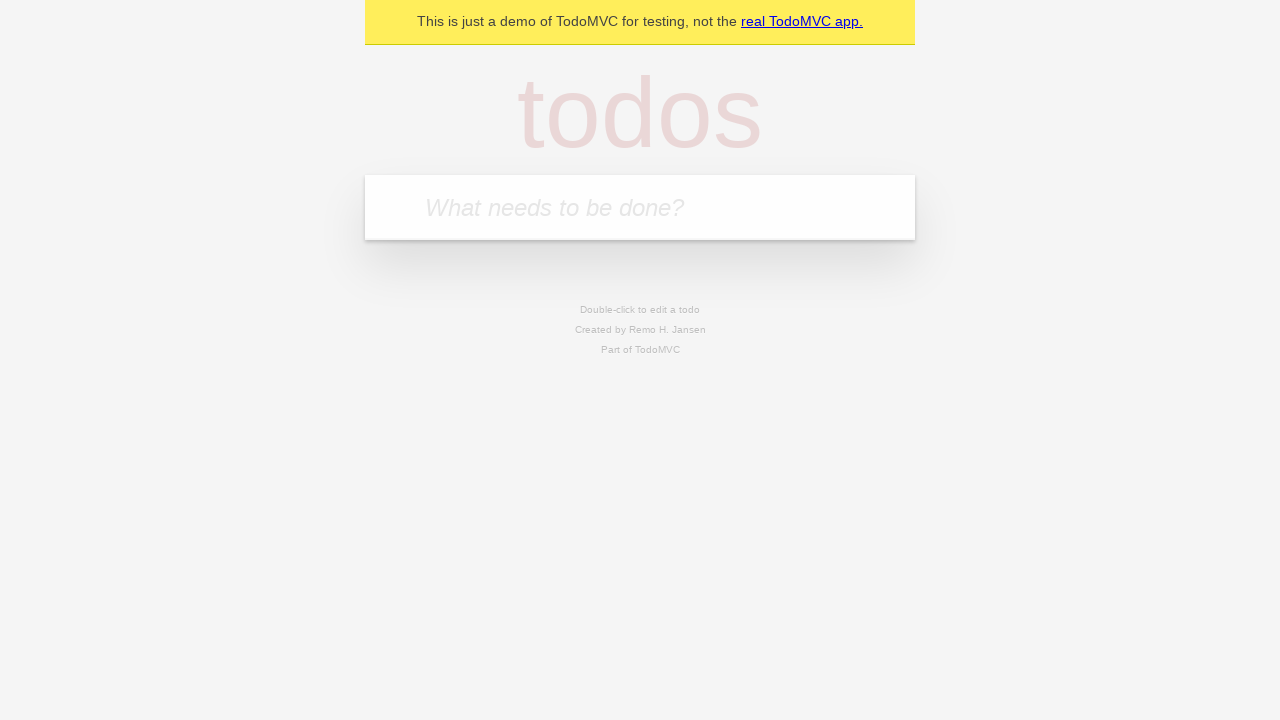

Filled todo input with 'buy some cheese' on internal:attr=[placeholder="What needs to be done?"i]
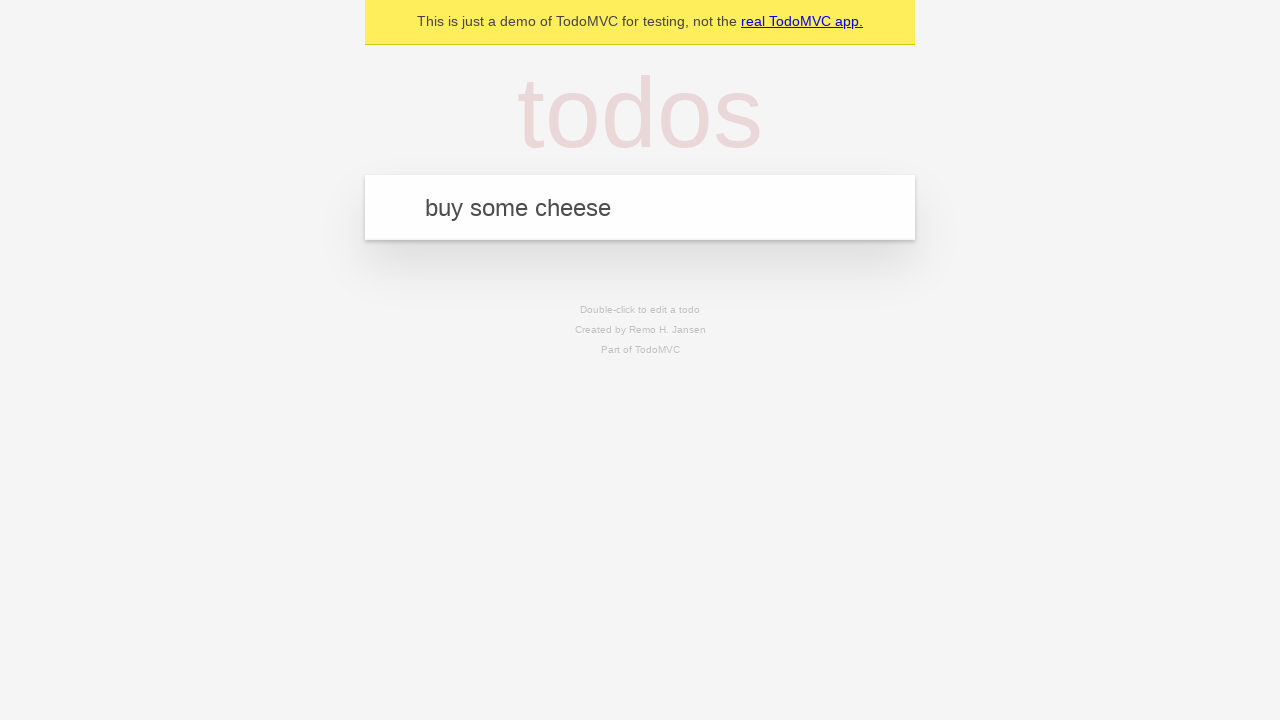

Pressed Enter to create first todo item on internal:attr=[placeholder="What needs to be done?"i]
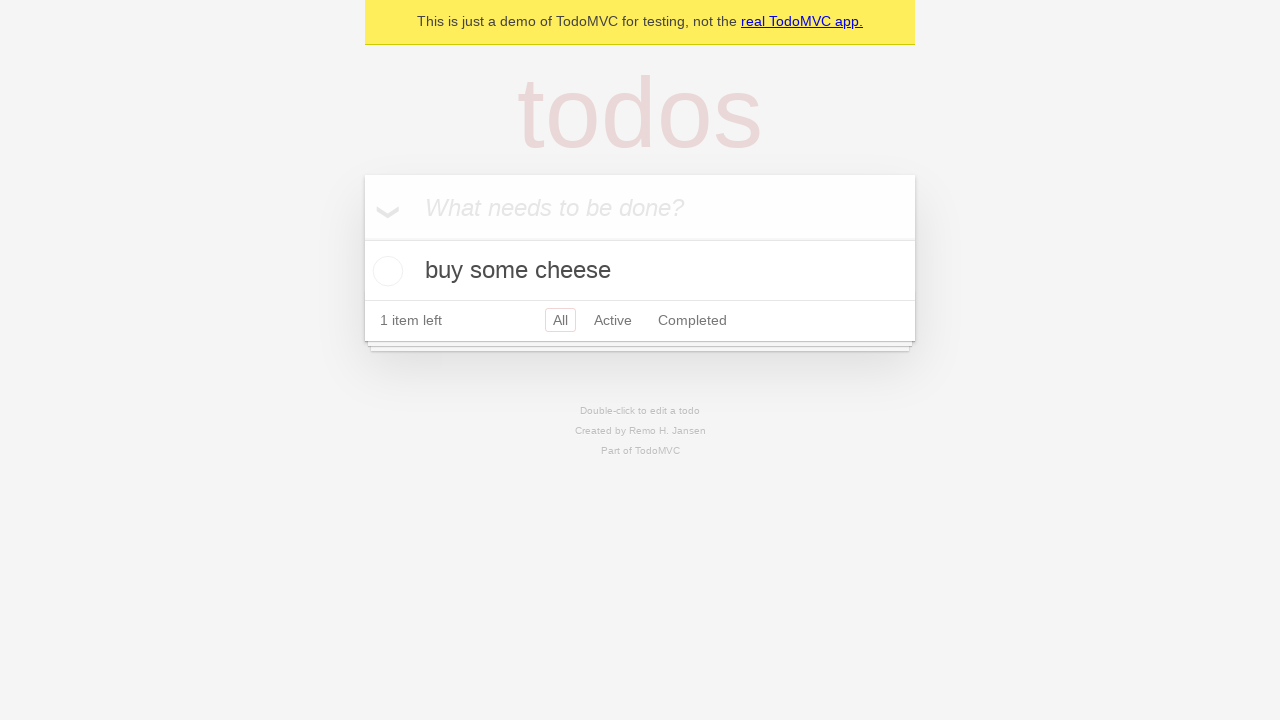

Filled todo input with 'feed the cat' on internal:attr=[placeholder="What needs to be done?"i]
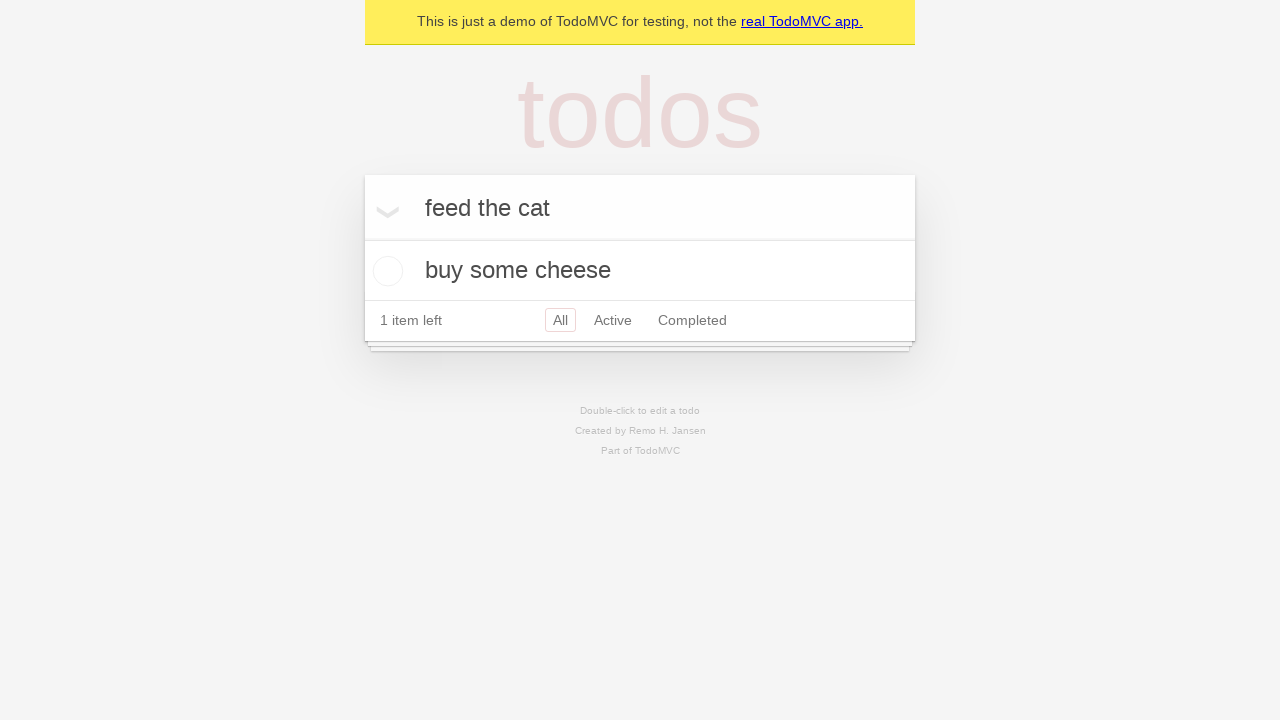

Pressed Enter to create second todo item on internal:attr=[placeholder="What needs to be done?"i]
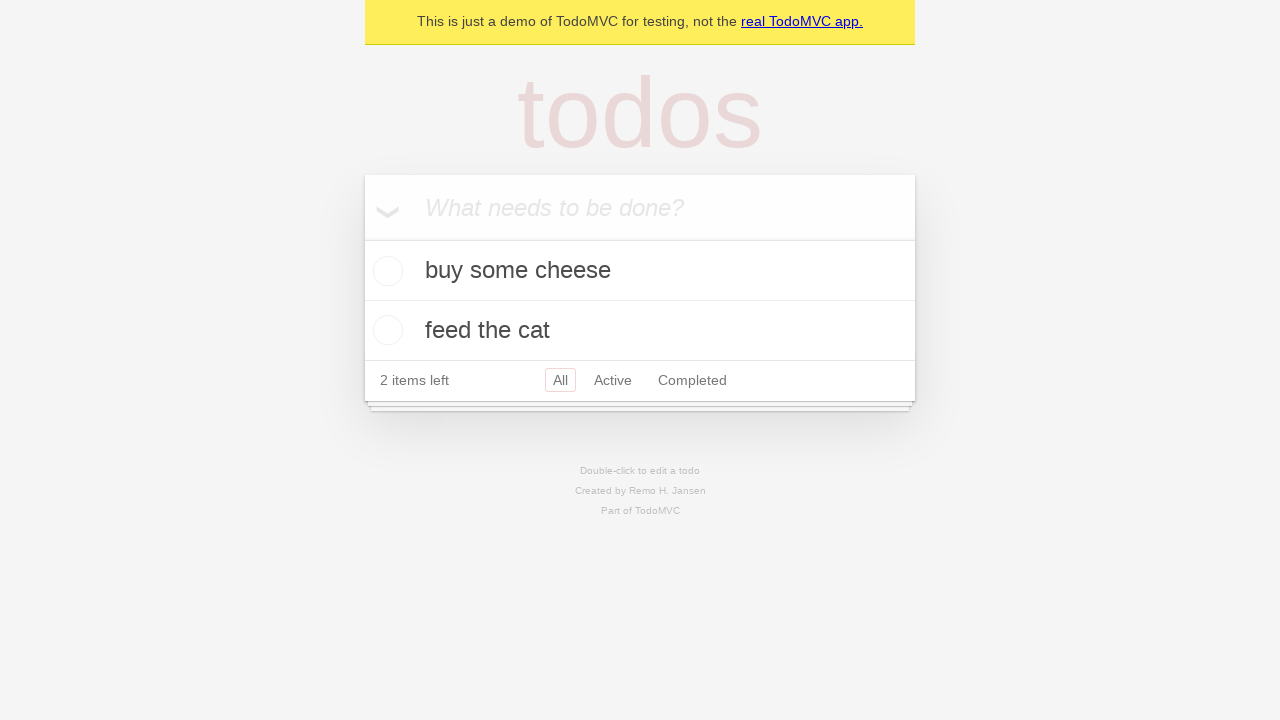

Marked first todo item as completed at (385, 271) on internal:testid=[data-testid="todo-item"s] >> nth=0 >> internal:role=checkbox
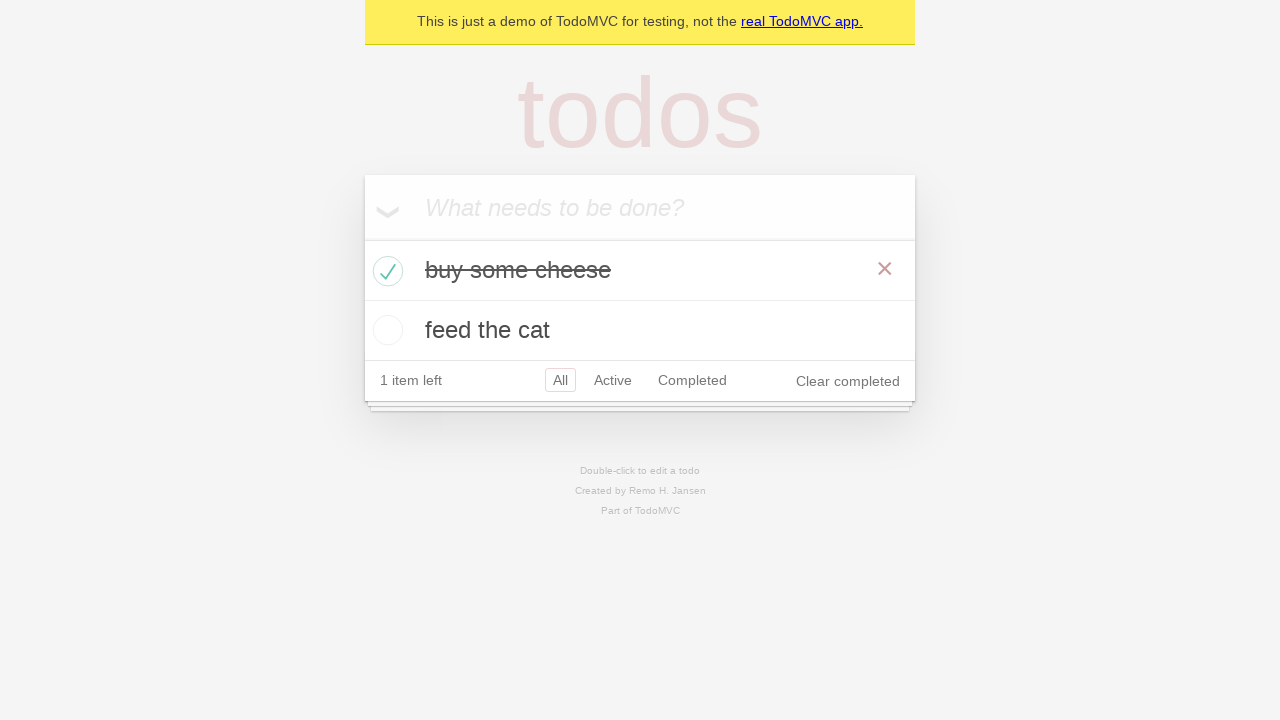

Reloaded the page
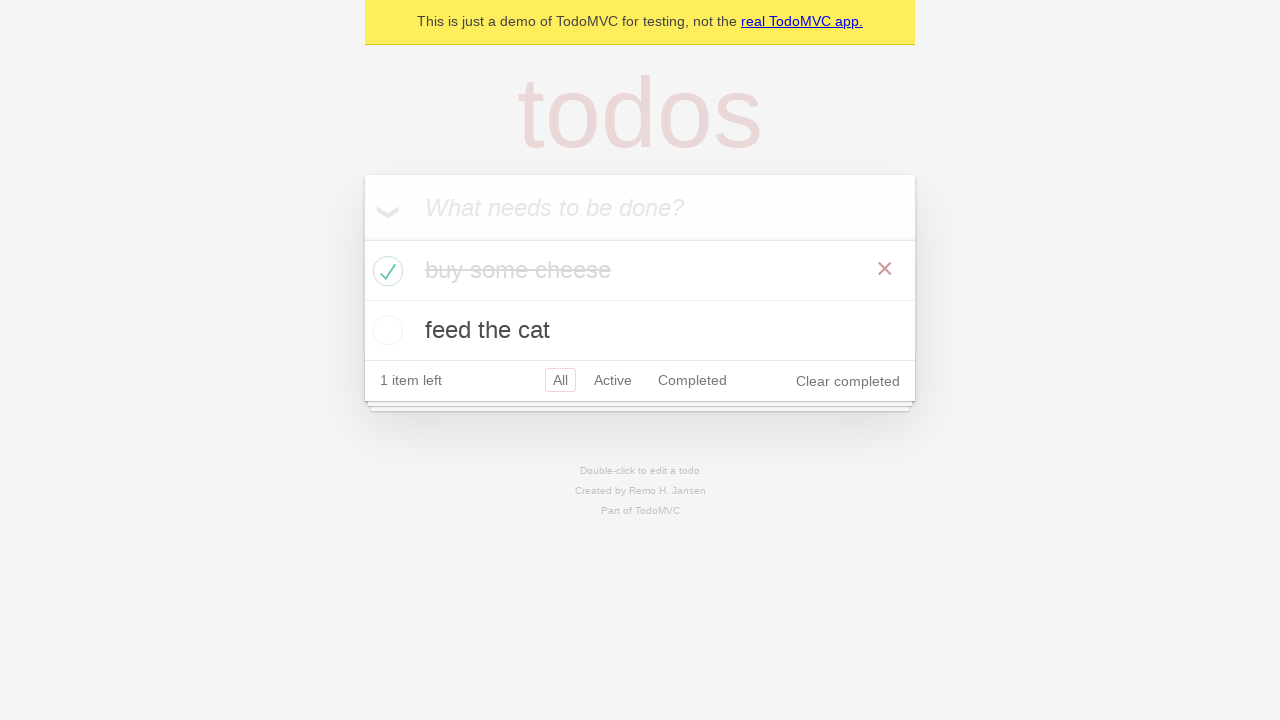

Todo items loaded after page reload
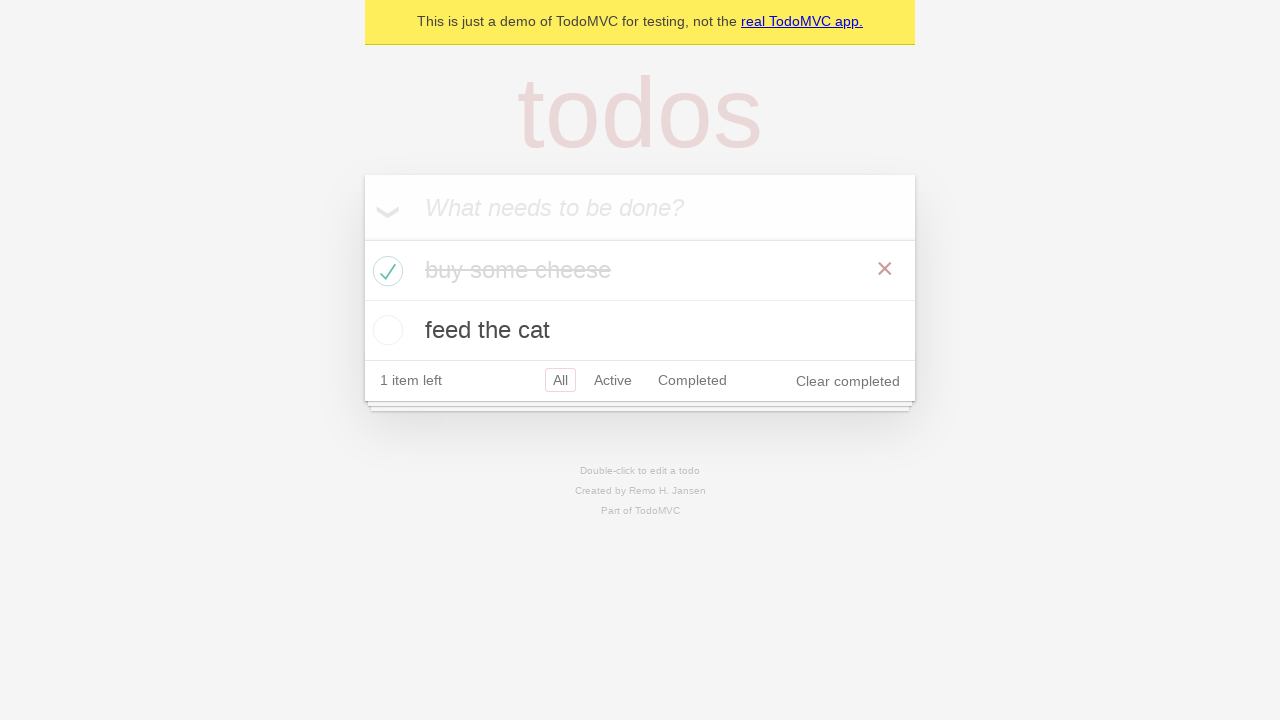

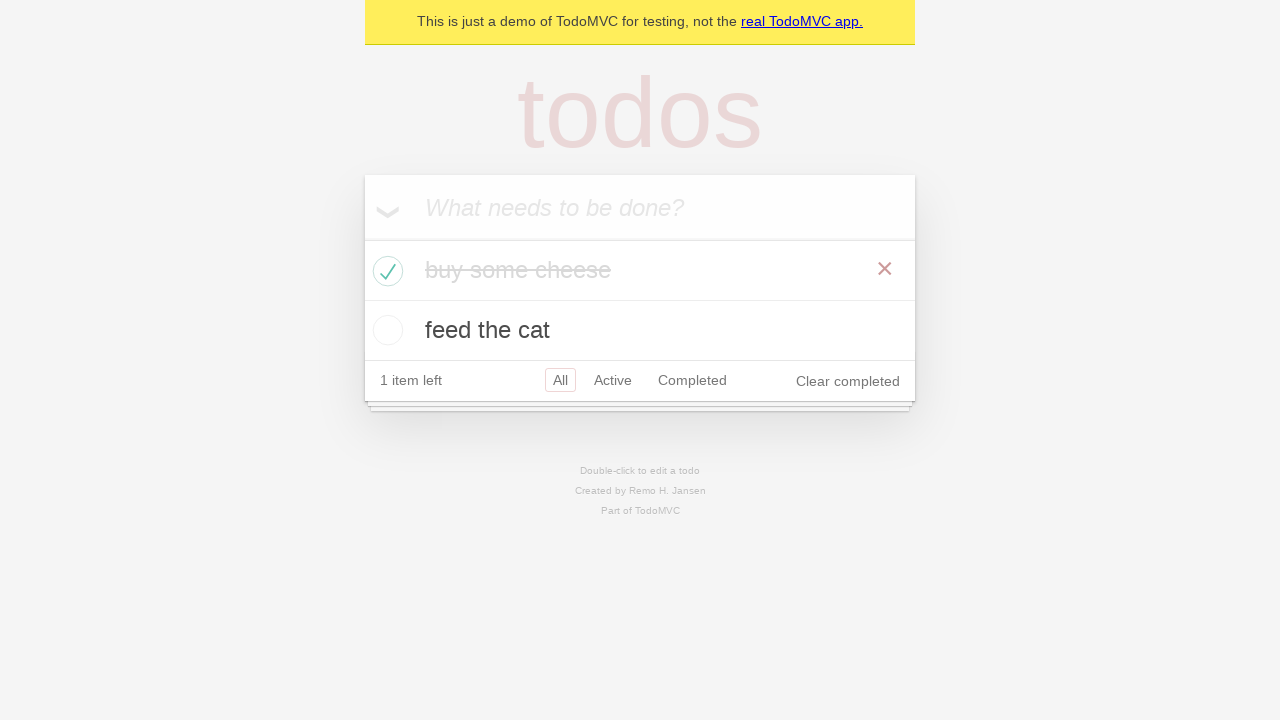